Tests about page navigation by verifying the main heading text is visible.

Starting URL: https://devops1.com.au/about/

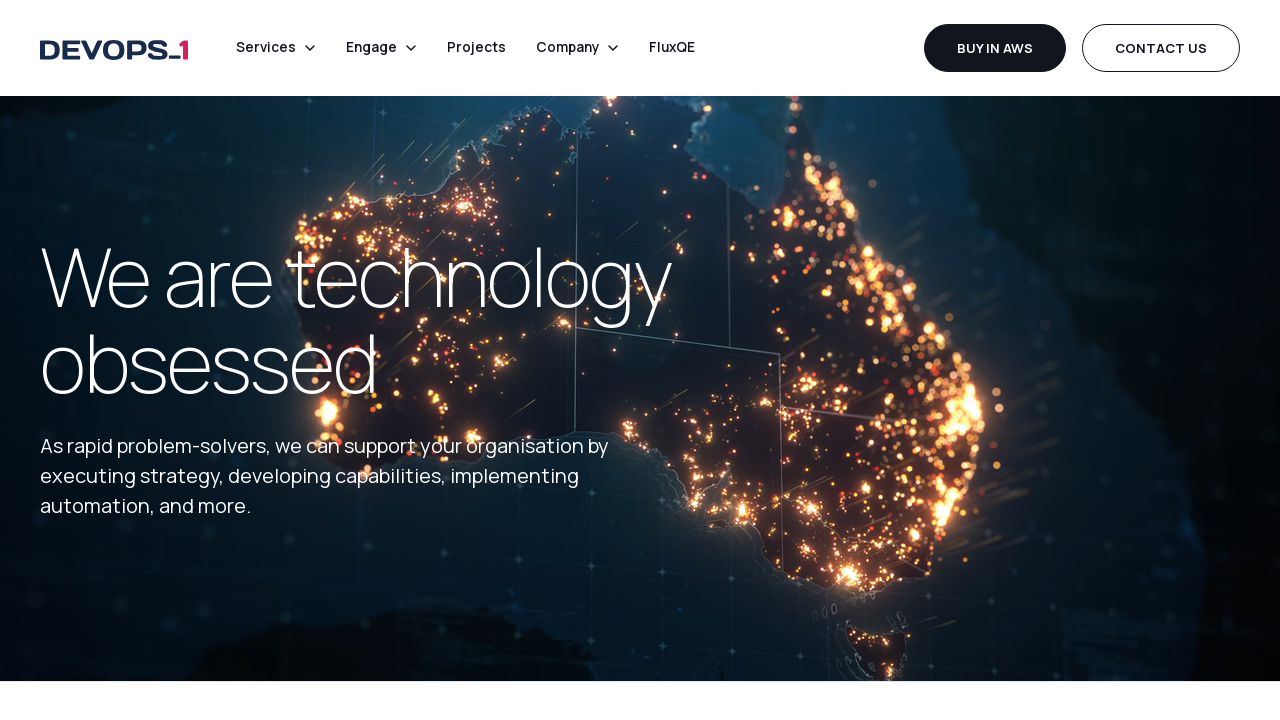

Verified main heading 'We are technology obsessed' is visible on about page
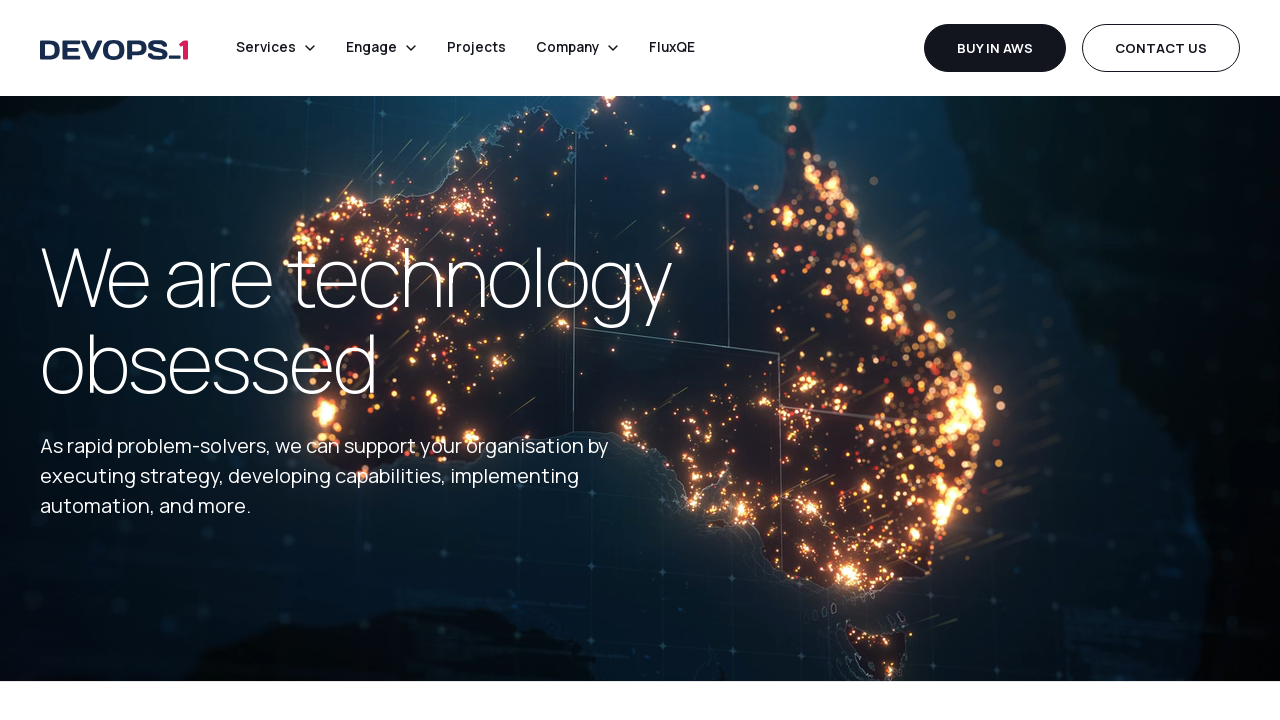

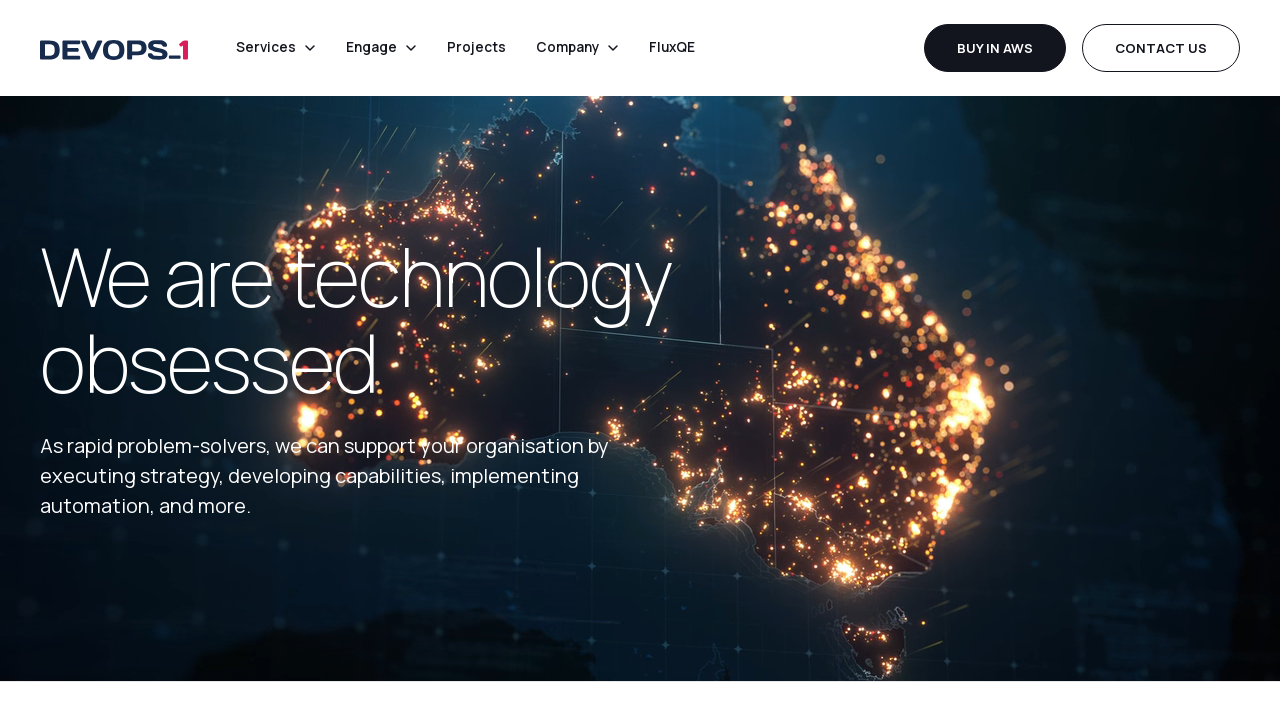